Tests scrolling functionality on a blog page by scrolling to different elements including a product table and Wikipedia search input

Starting URL: https://testautomationpractice.blogspot.com/

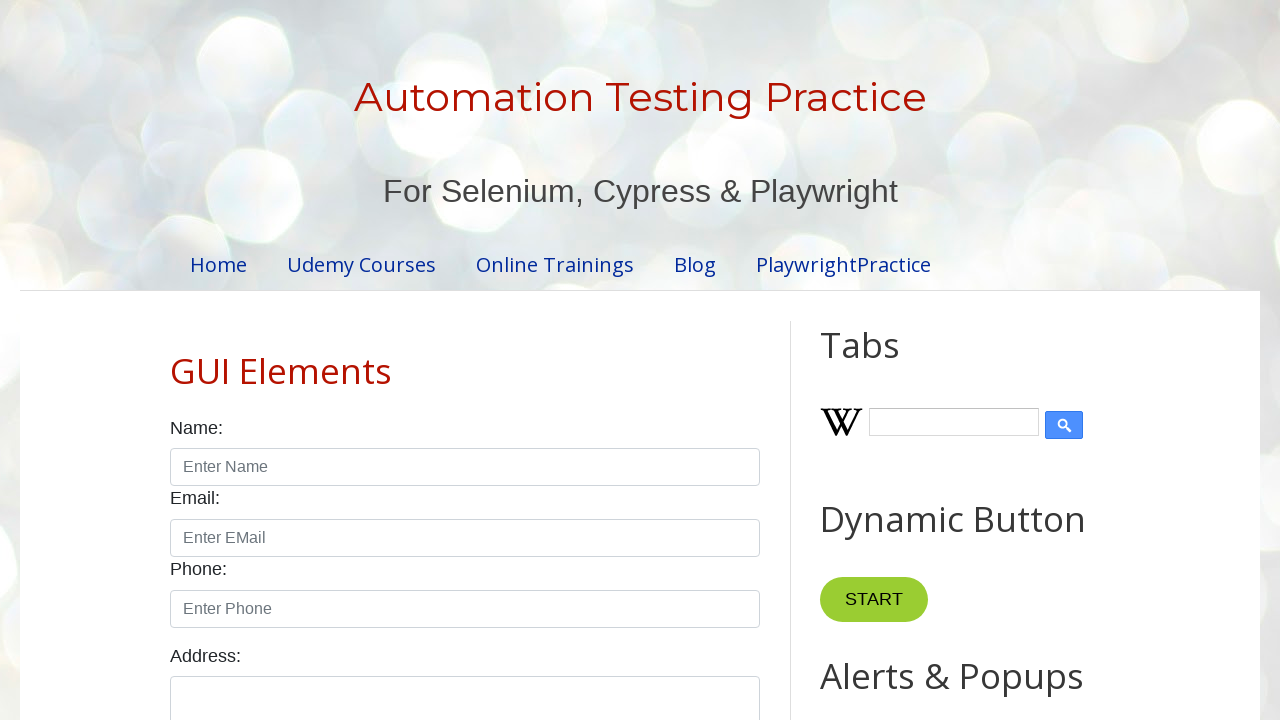

Scrolled down the page by 1000 pixels
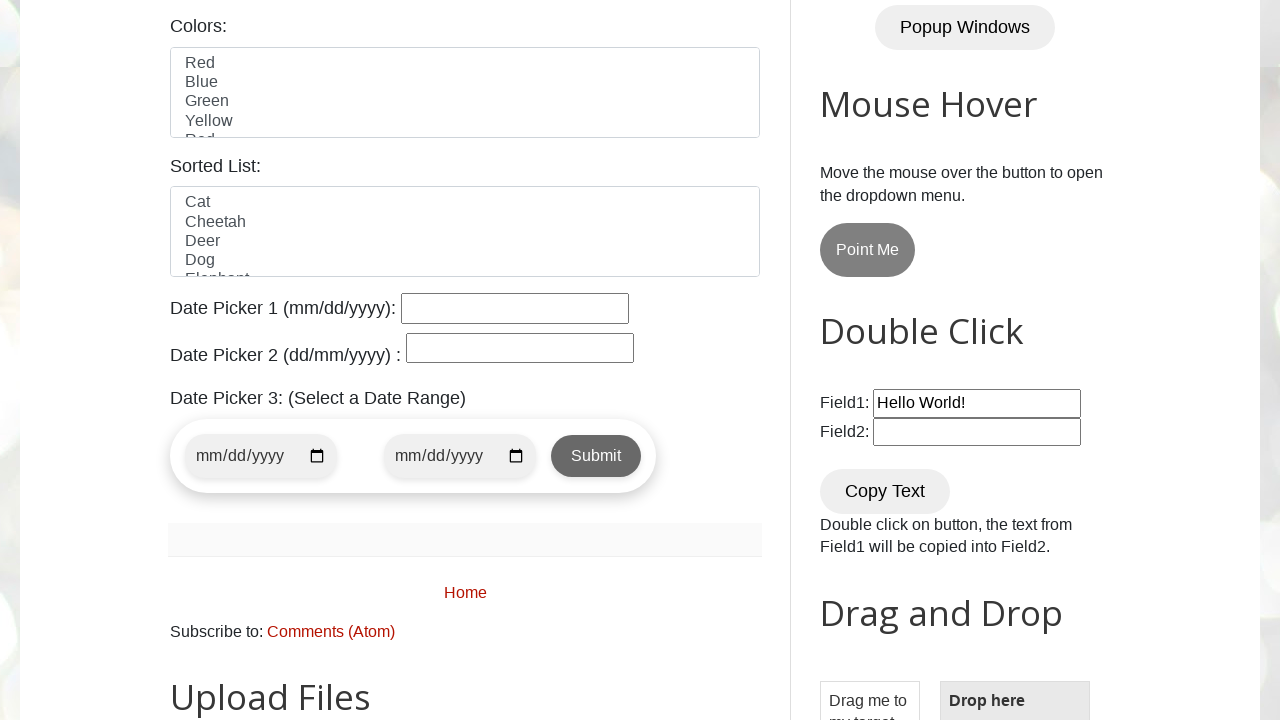

Waited for scroll animation to complete
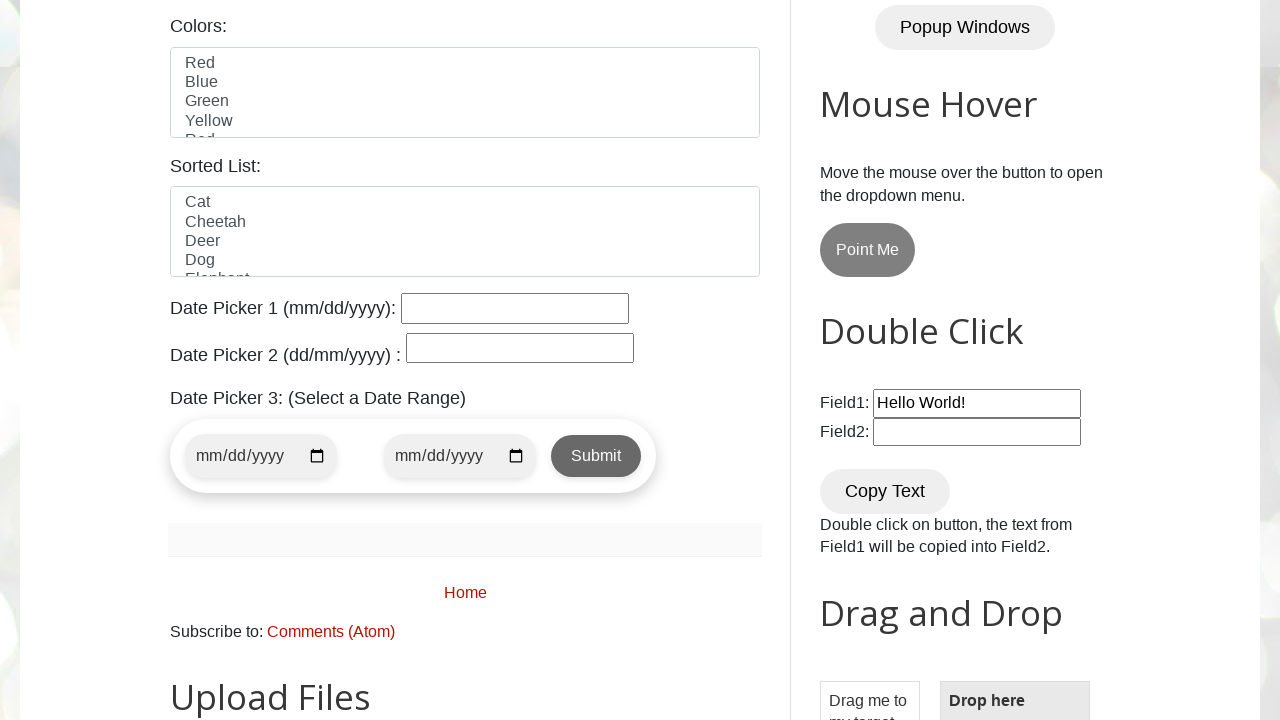

Located product table checkbox element
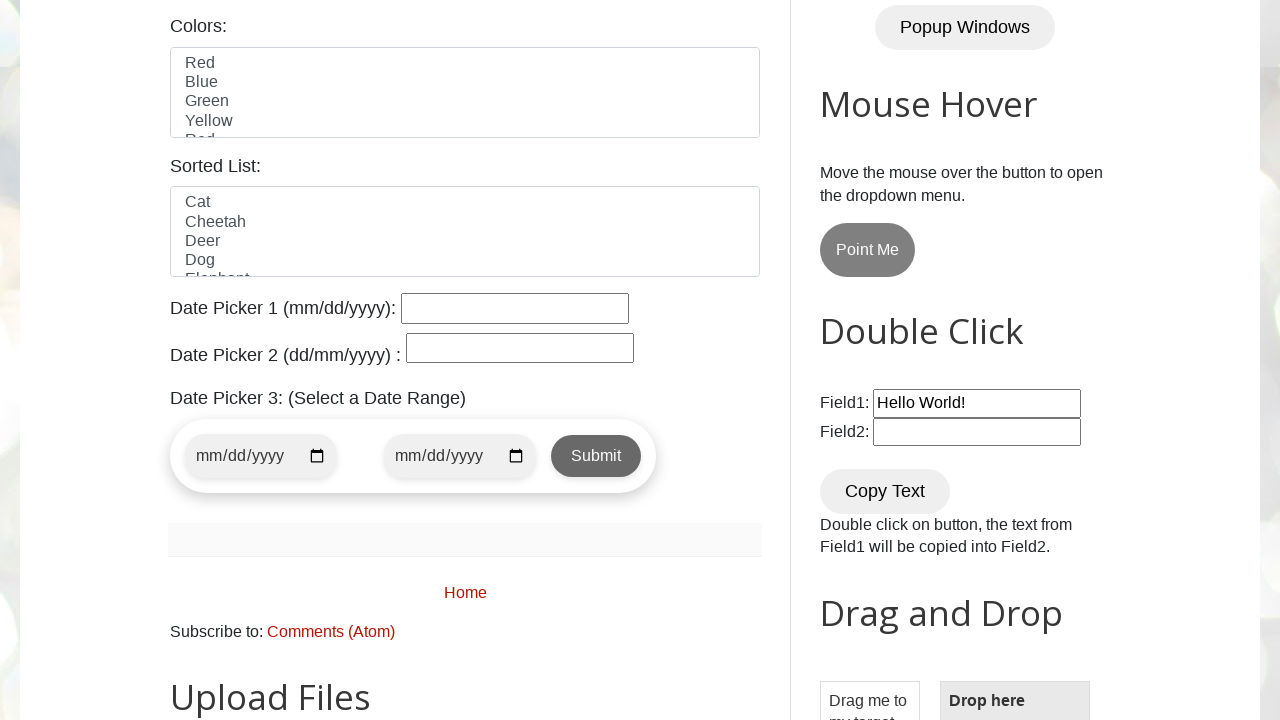

Scrolled to product table checkbox element
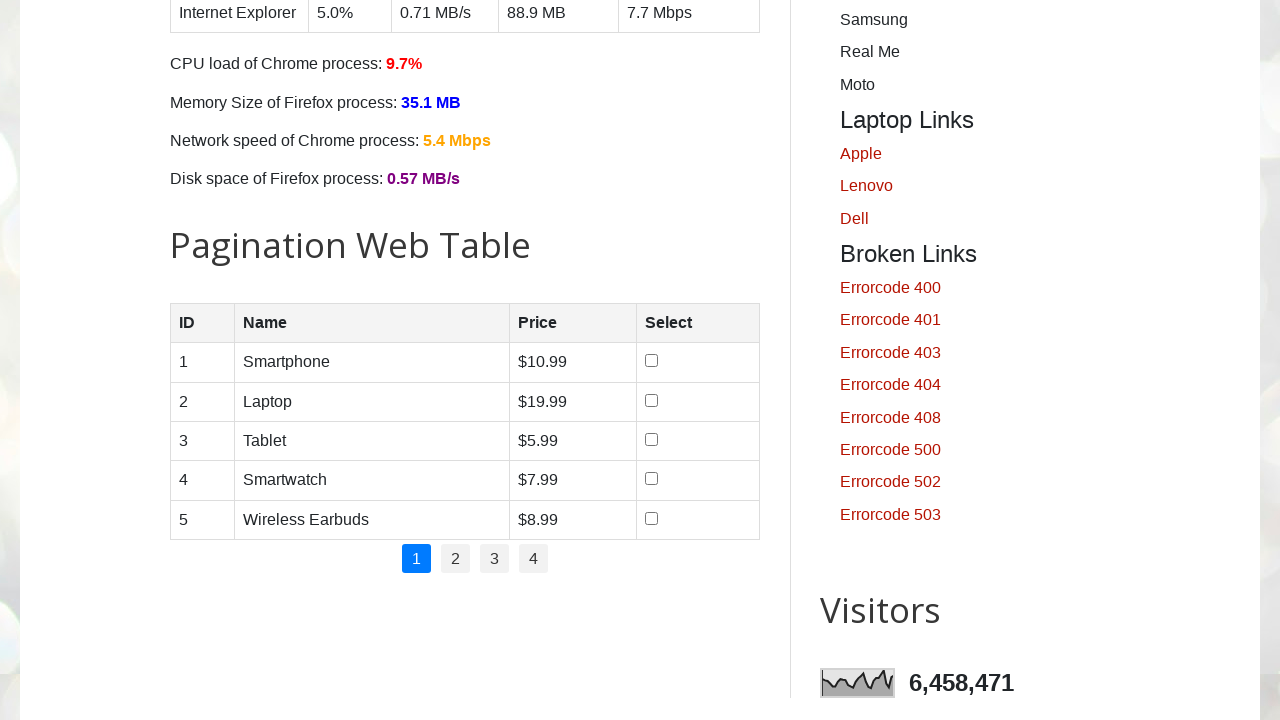

Waited for scroll to complete
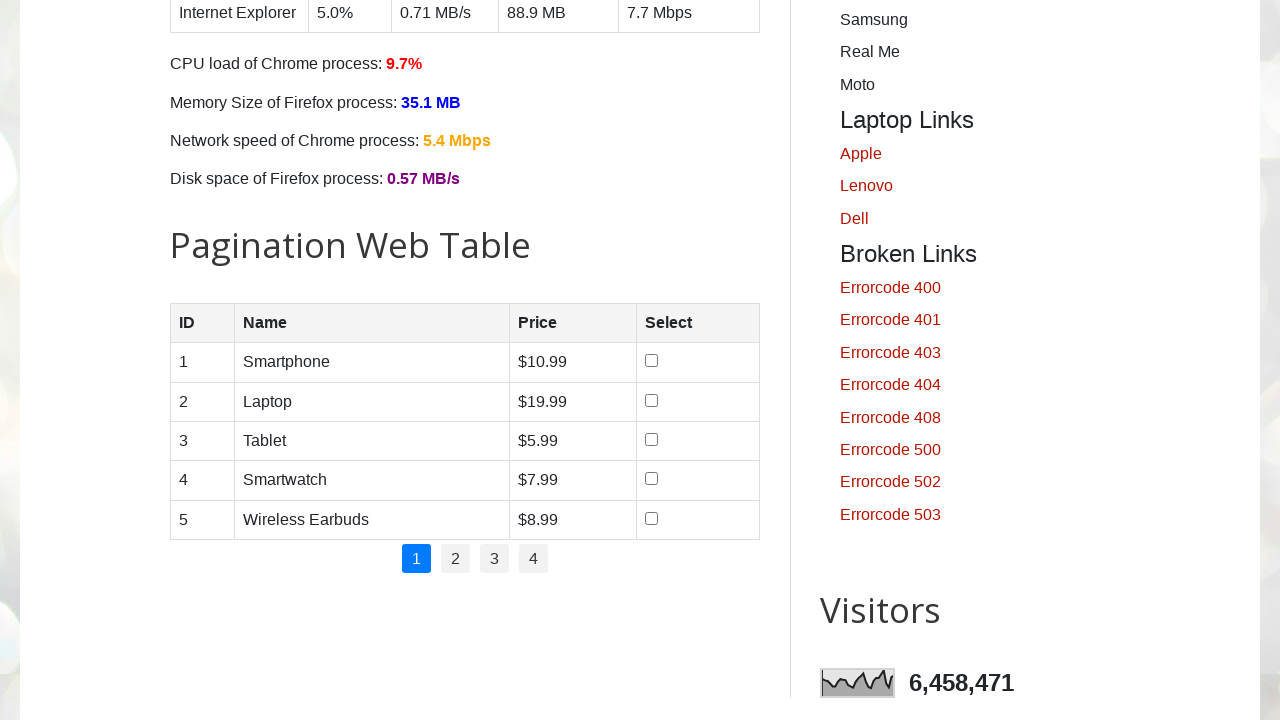

Located Wikipedia search input element
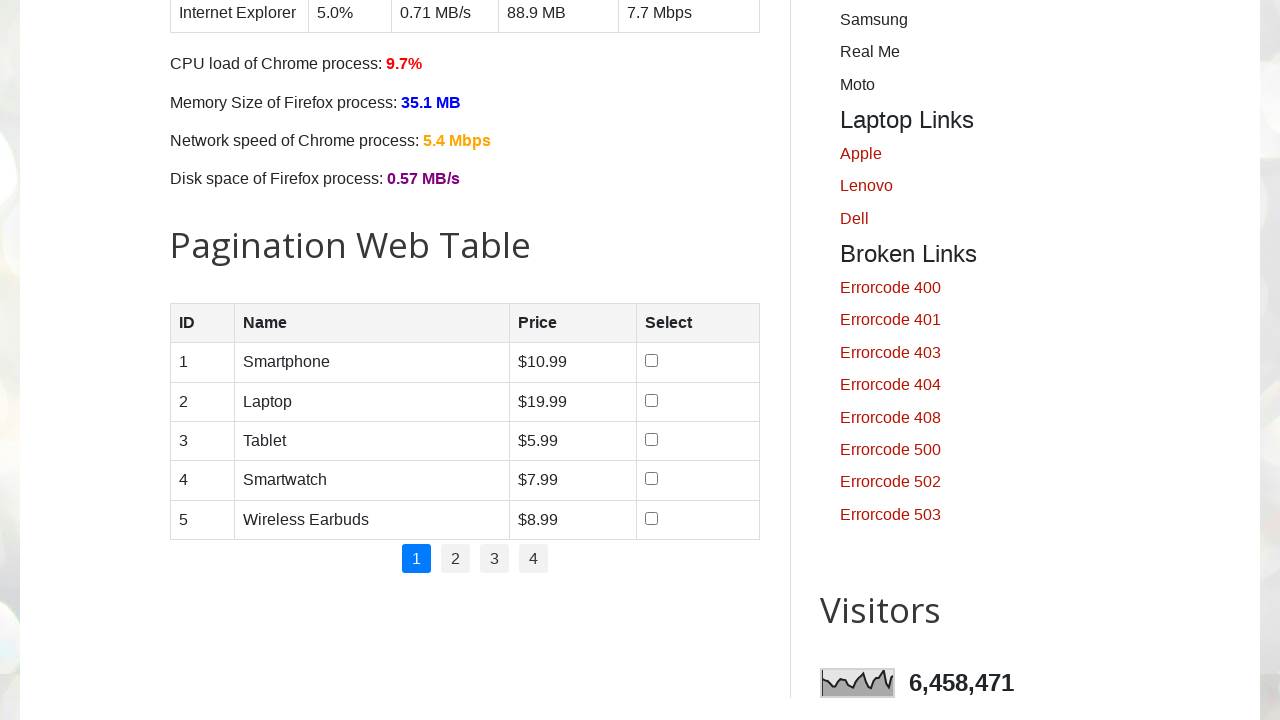

Scrolled to Wikipedia search input element
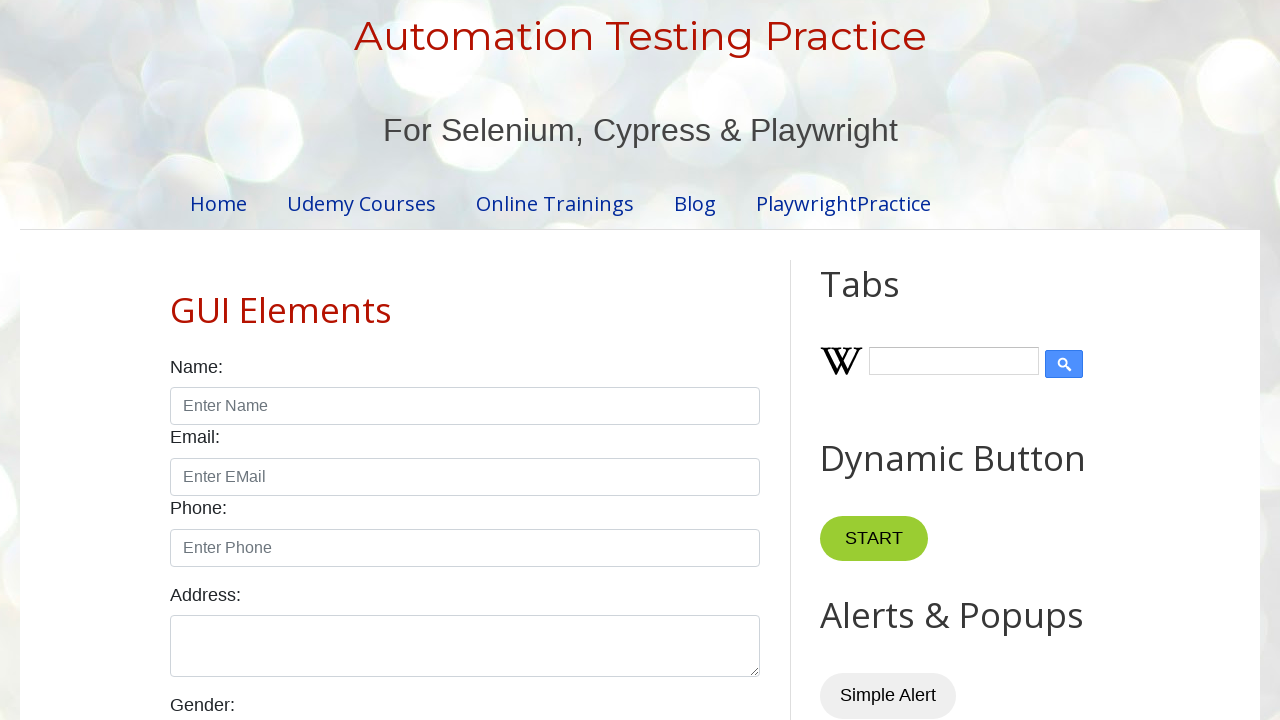

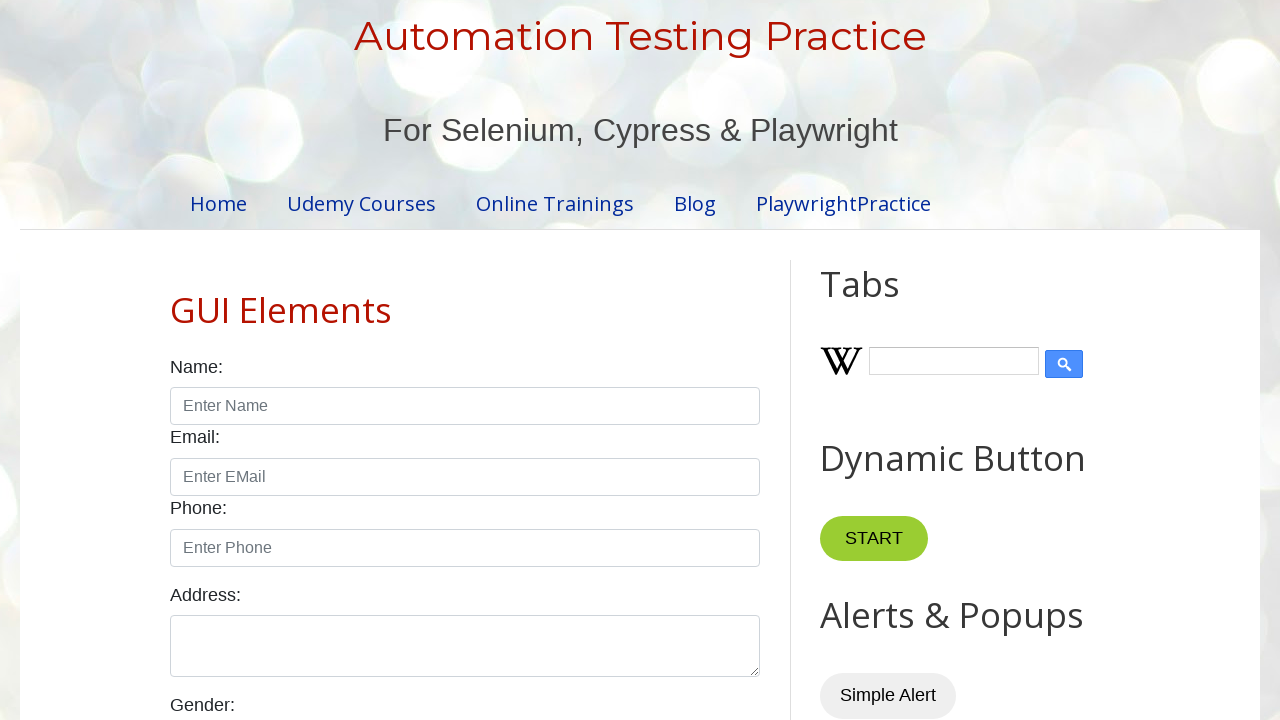